Tests filling a form using various XPath selectors to enter first name, last name, and job title

Starting URL: https://formy-project.herokuapp.com/form

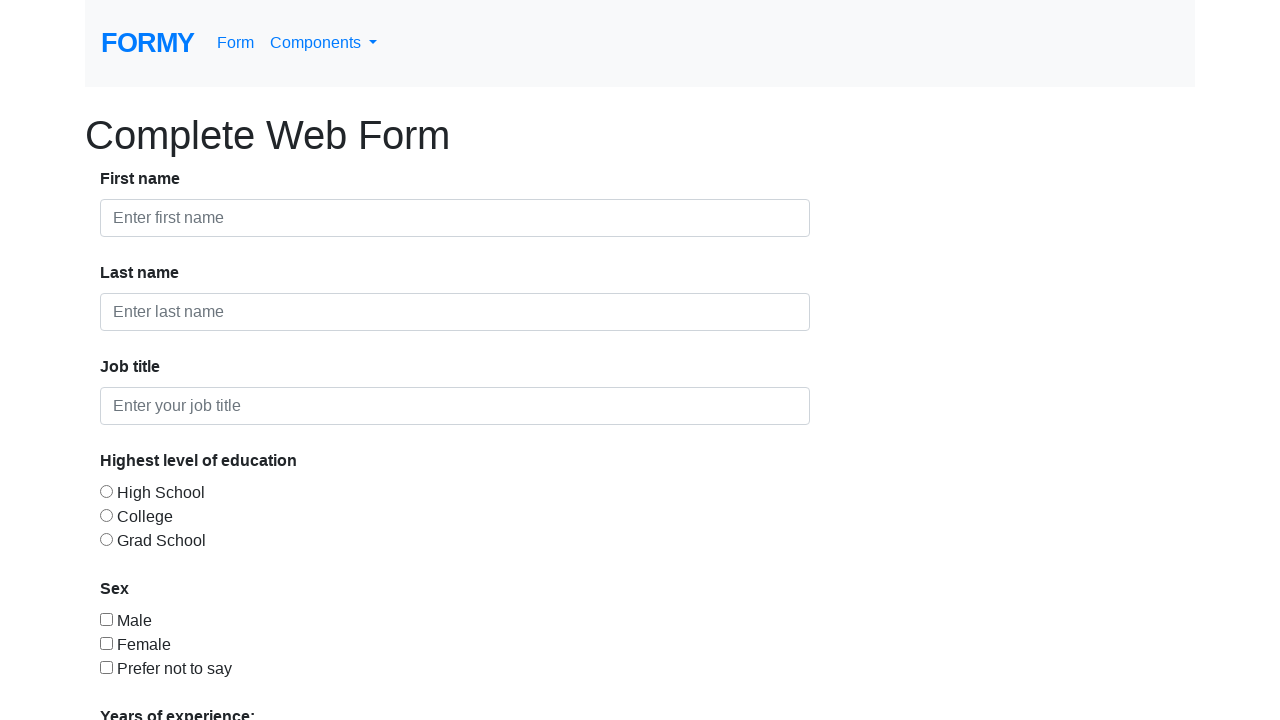

Filled first name field with 'Andreea' using XPath ID selector on //input[@id='first-name']
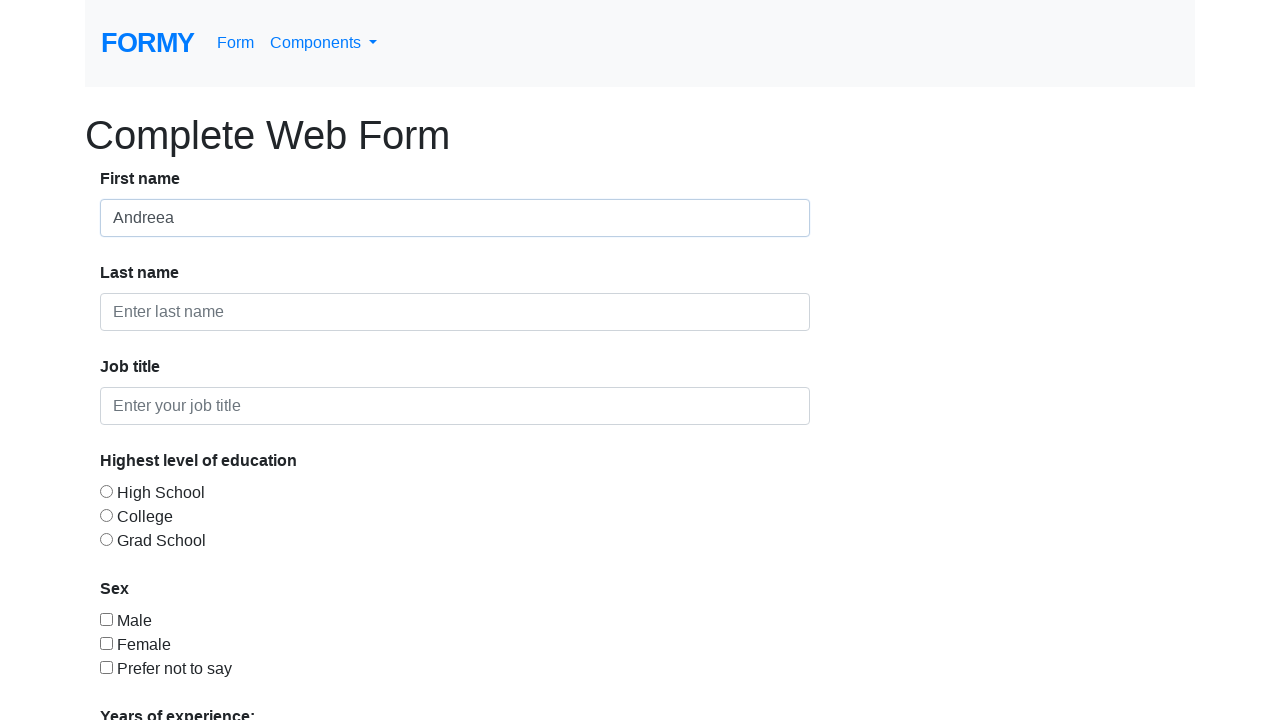

Filled last name field with 'Morariu' using XPath indexed class selector on (//input[@class='form-control'])[2]
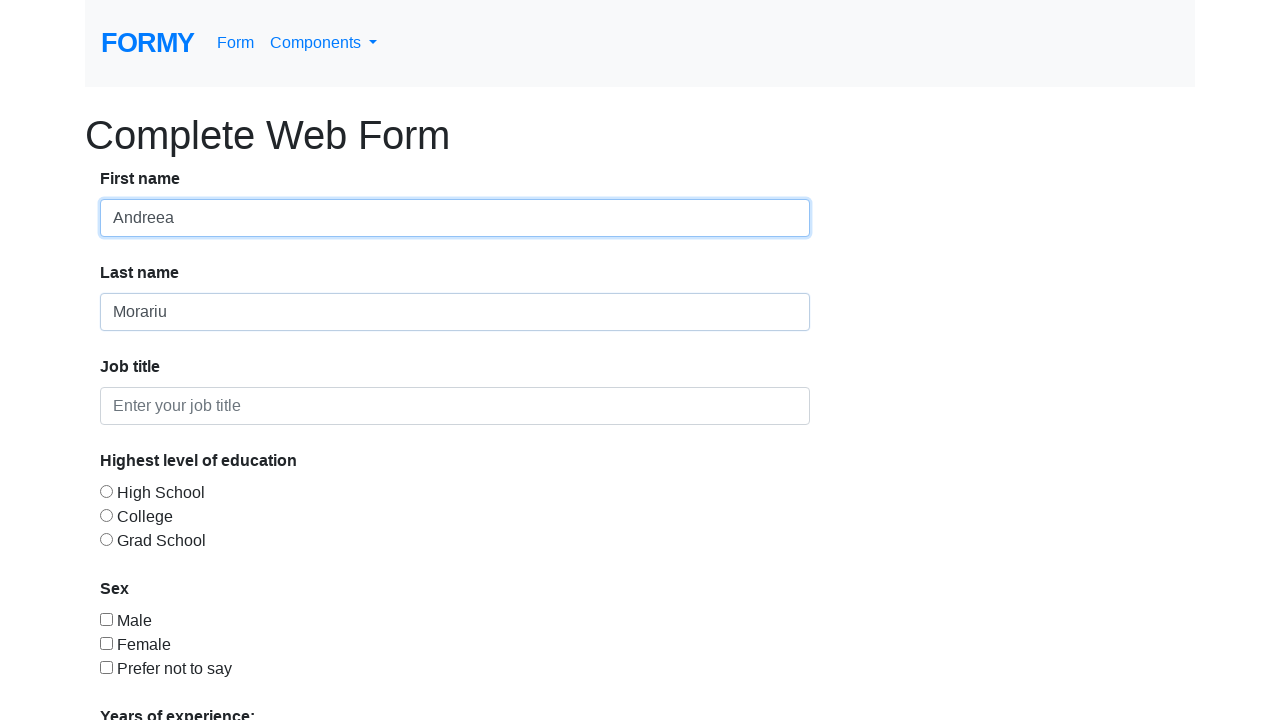

Filled job title field with 'Tester' using placeholder selector on input[placeholder='Enter your job title']
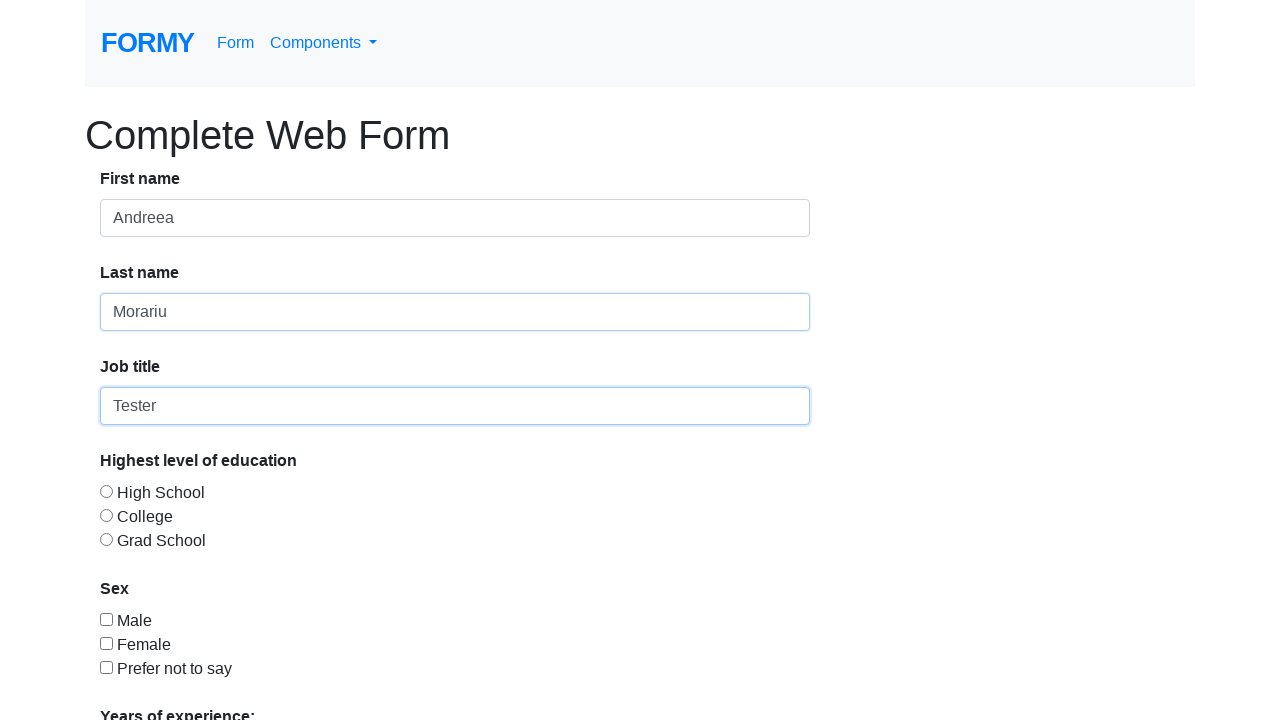

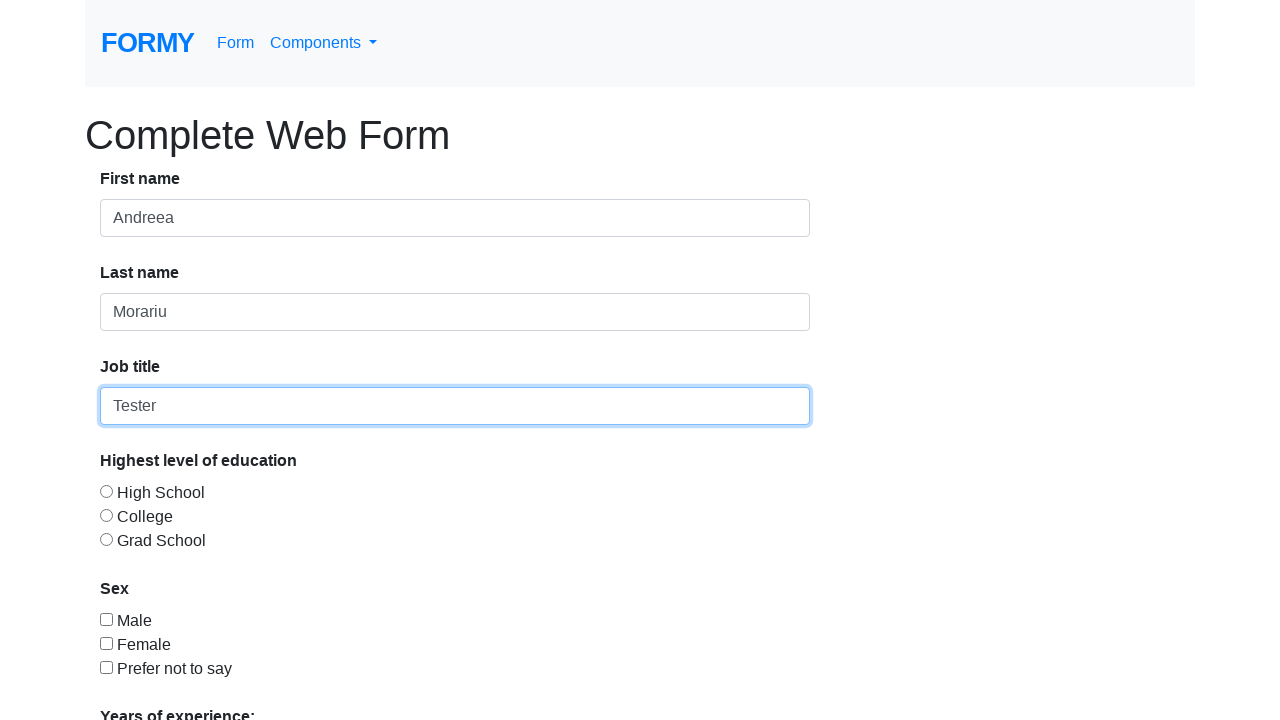